Tests window handling functionality by opening a new window, switching between parent and child windows, and verifying content in each window

Starting URL: https://the-internet.herokuapp.com/

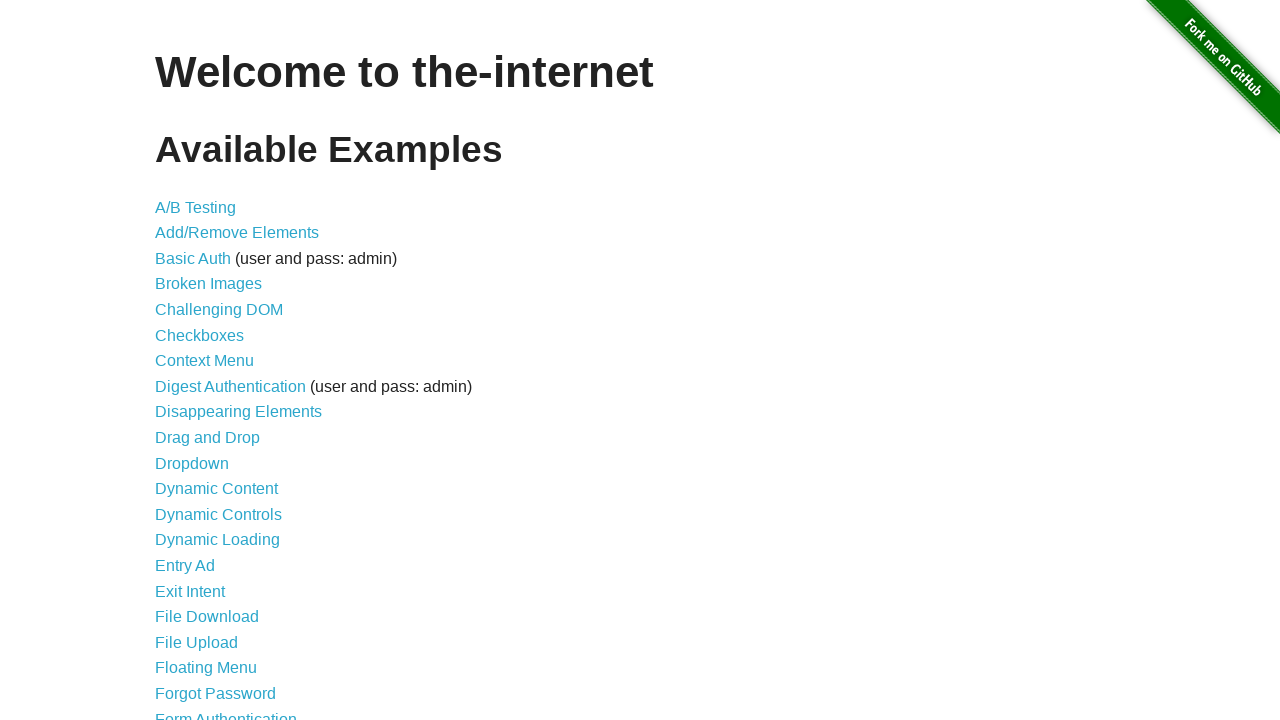

Clicked on the Windows link to navigate to window handling test page at (218, 369) on a[href='/windows']
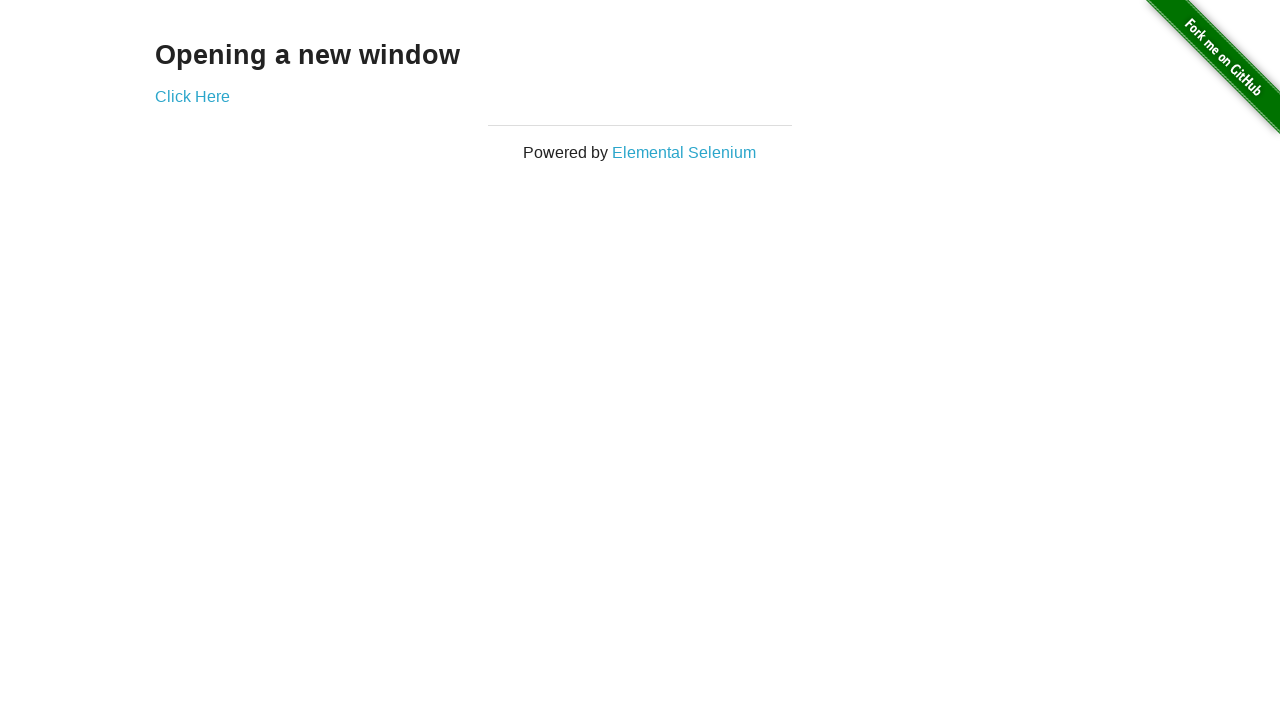

Clicked link to open a new window at (192, 96) on a[href='/windows/new']
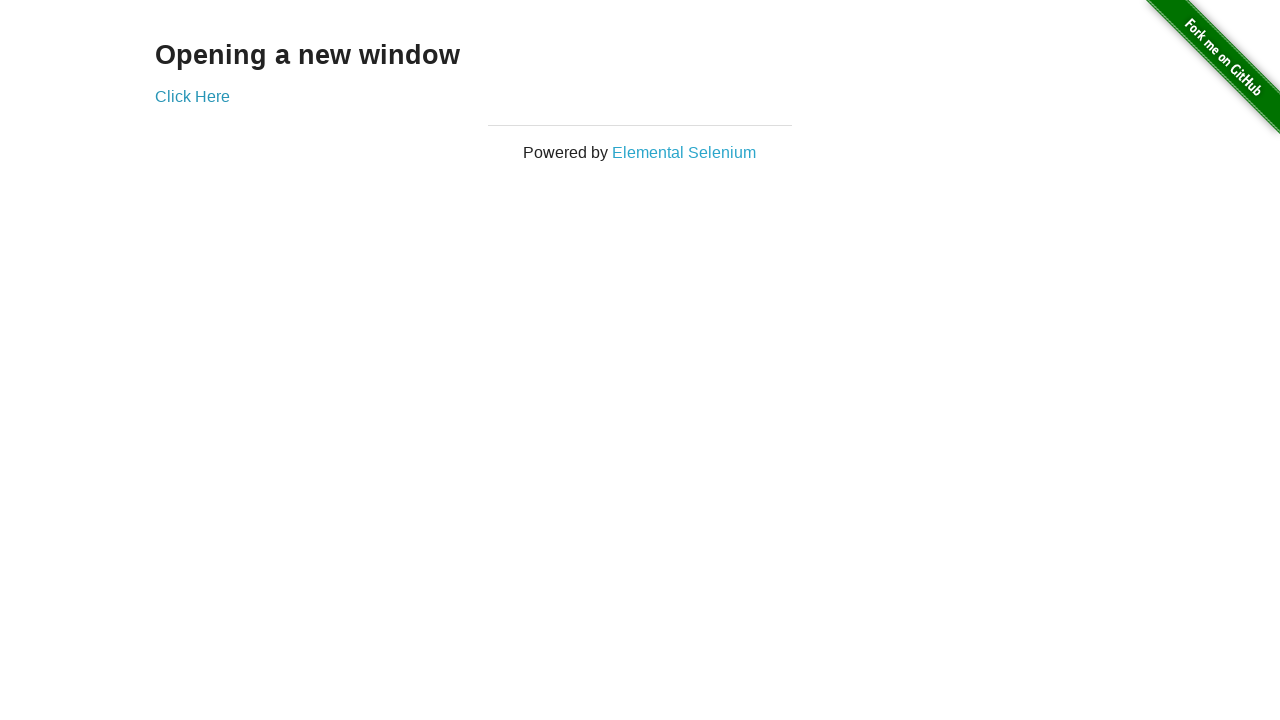

New window opened and captured
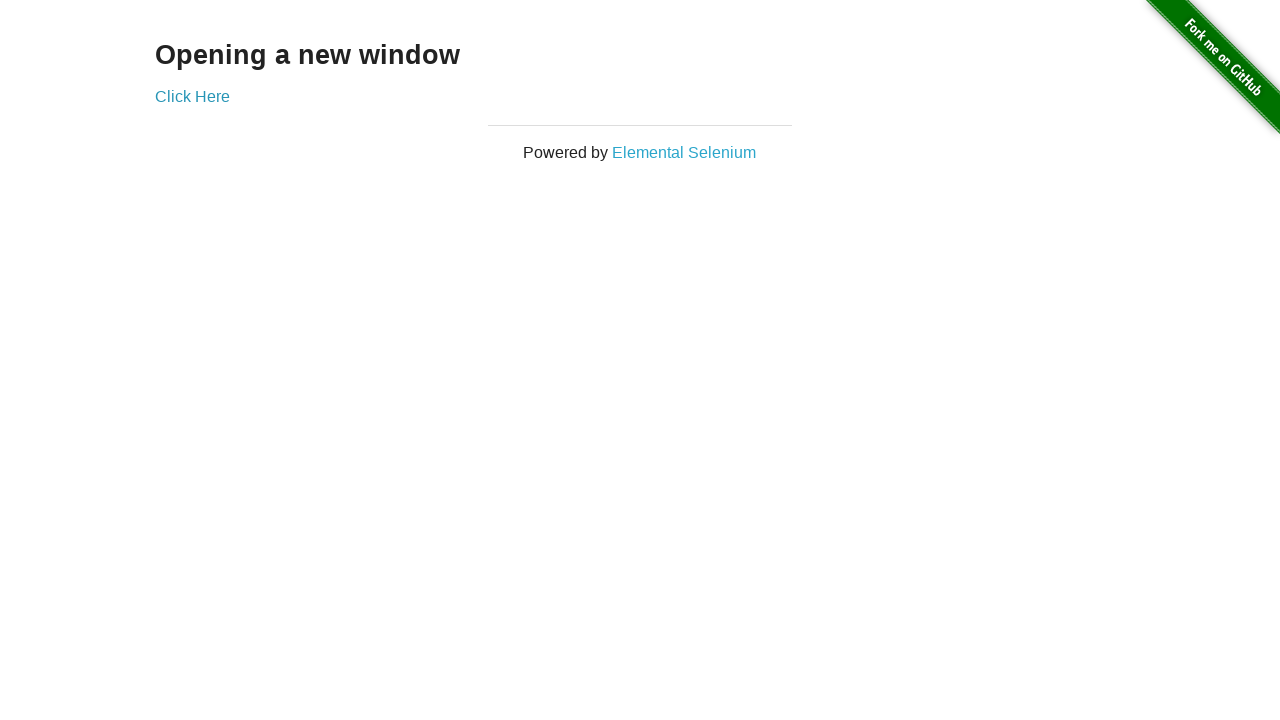

Retrieved text from new window: 'New Window'
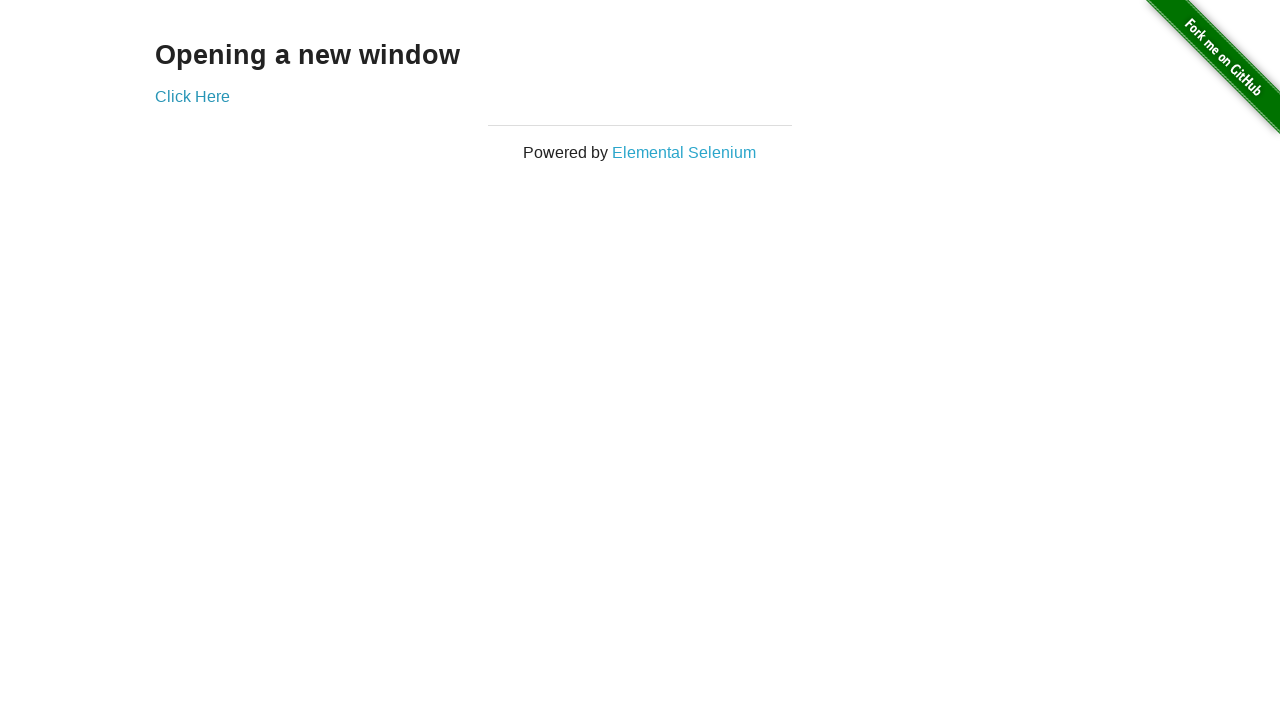

Retrieved text from original window: 'Opening a new window'
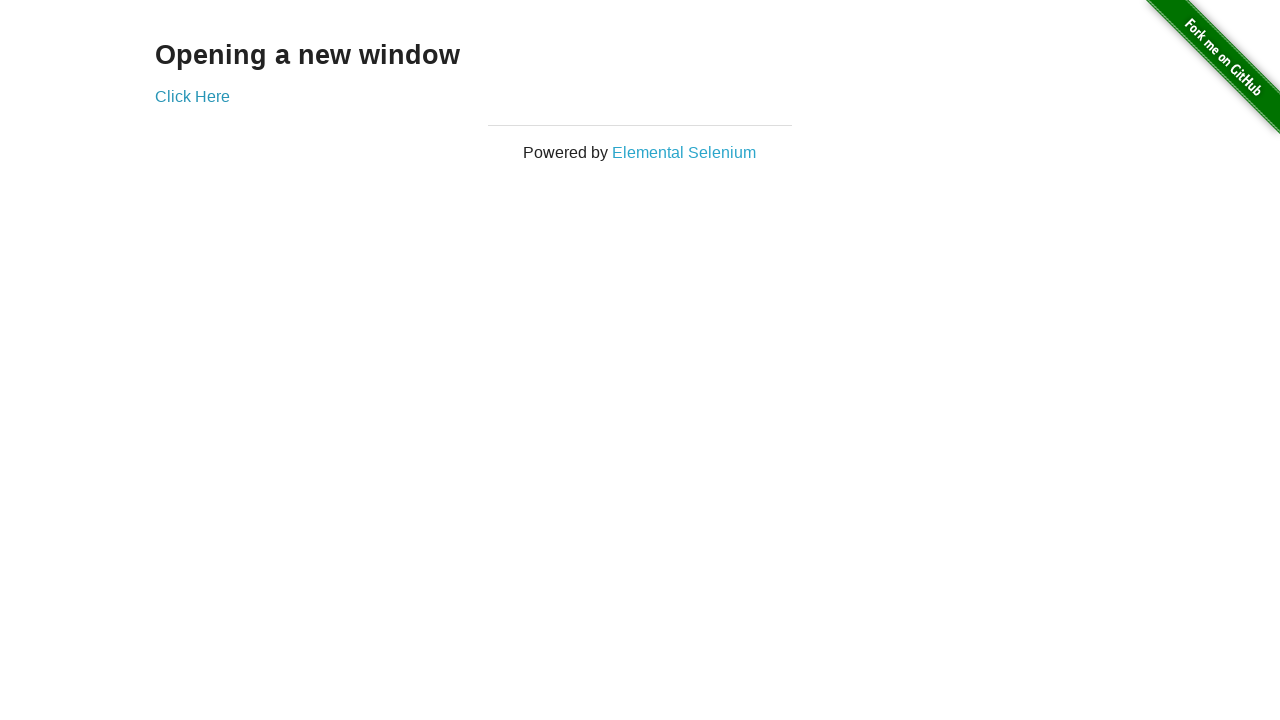

Closed the new window
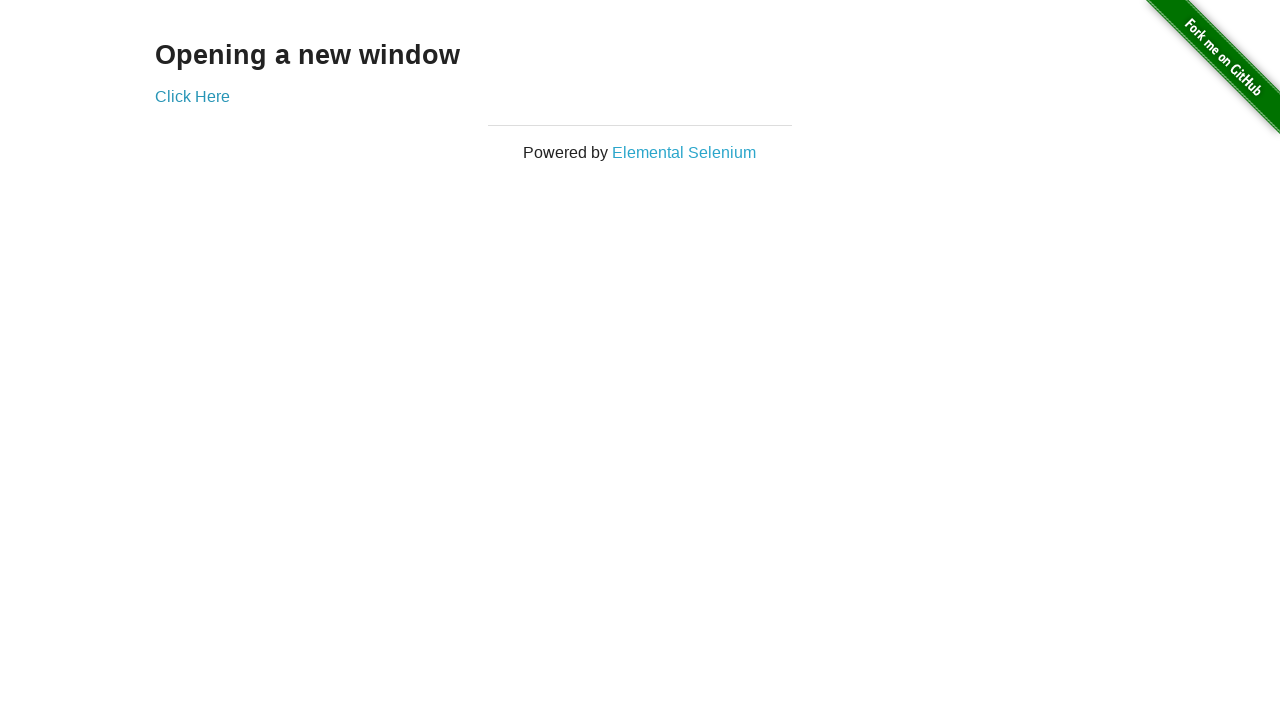

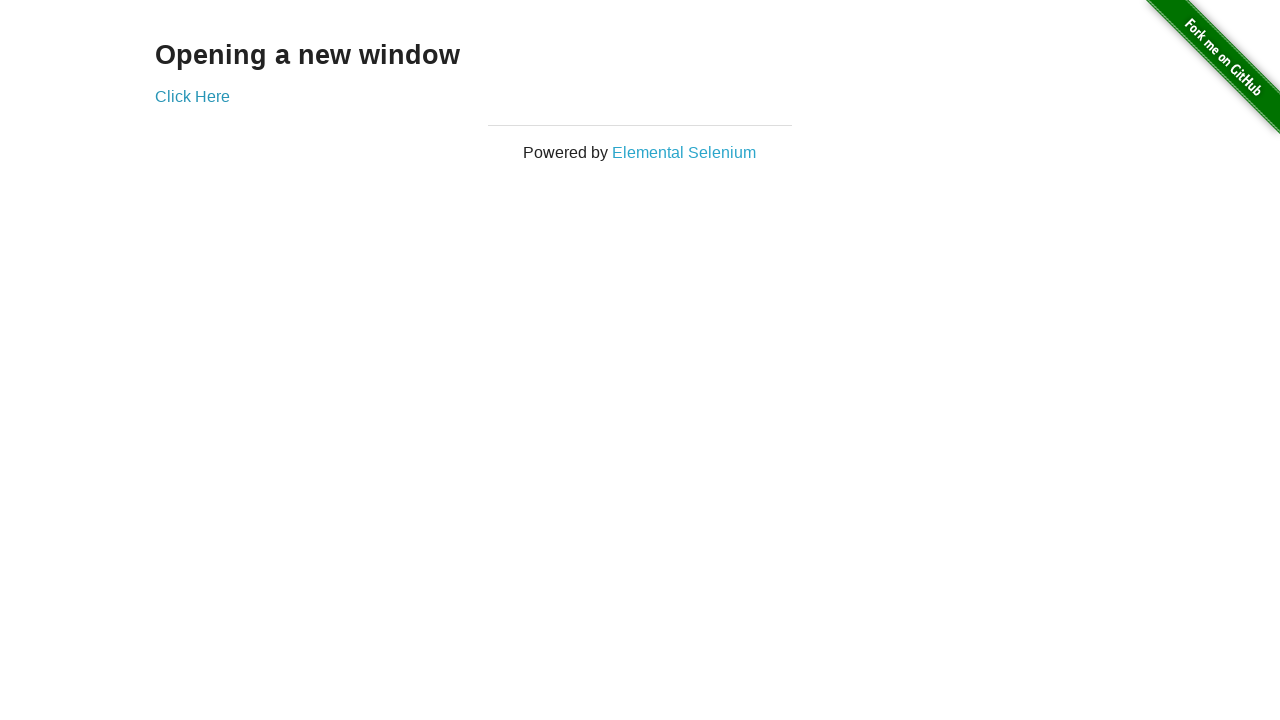